Tests JavaScript alert functionality by clicking the first alert button, verifying the alert text, accepting it, and verifying the result message

Starting URL: https://the-internet.herokuapp.com/javascript_alerts

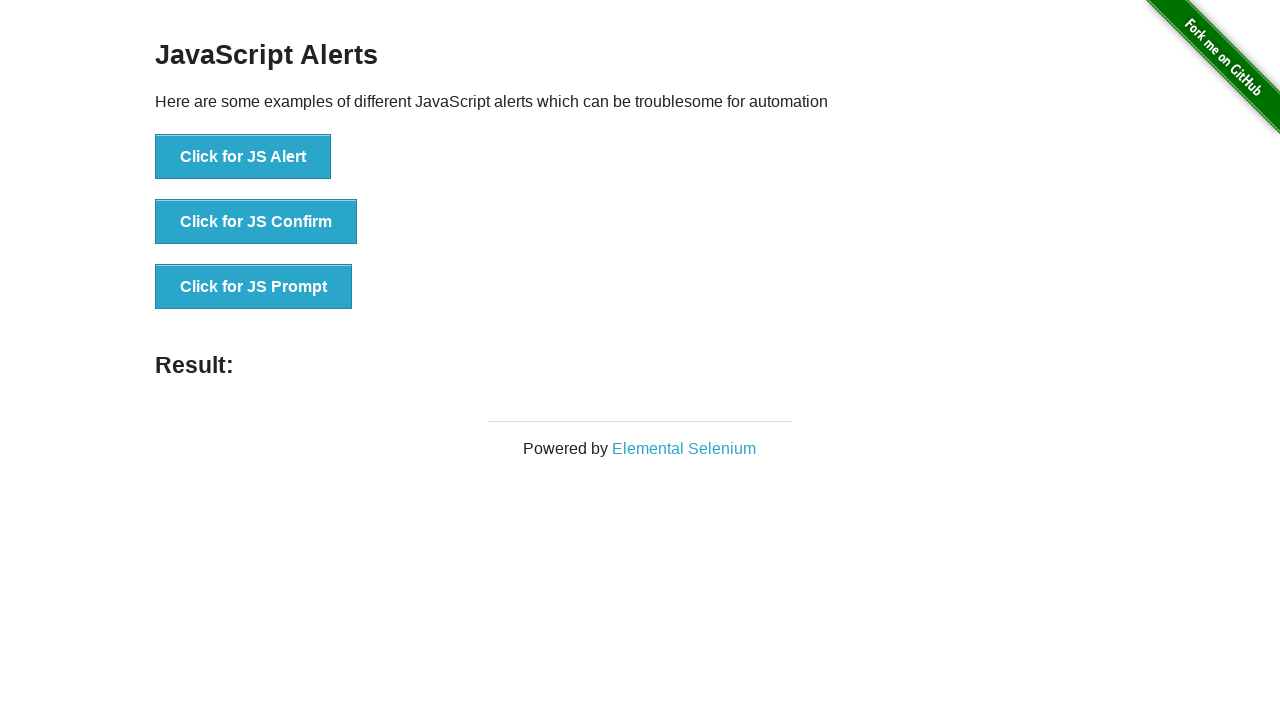

Clicked the first alert button at (243, 157) on xpath=//button[@onclick='jsAlert()']
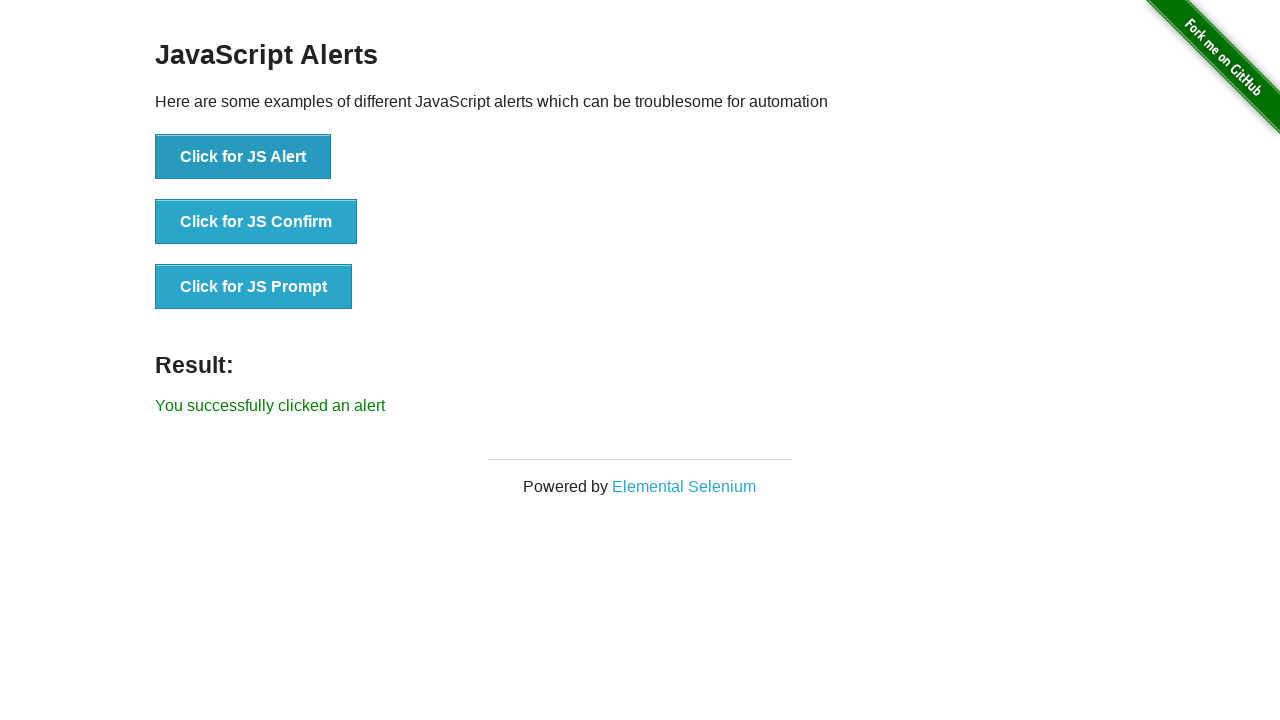

Set up dialog handler to accept alert
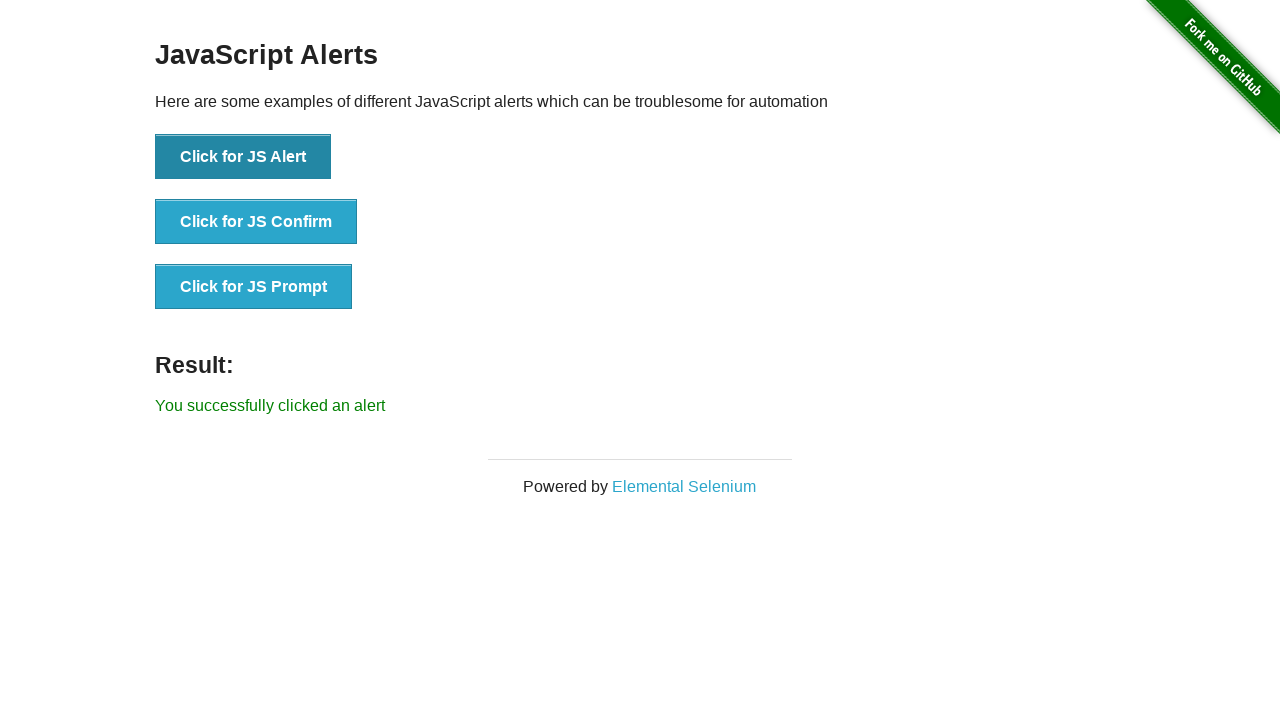

Verified result message appeared after accepting alert
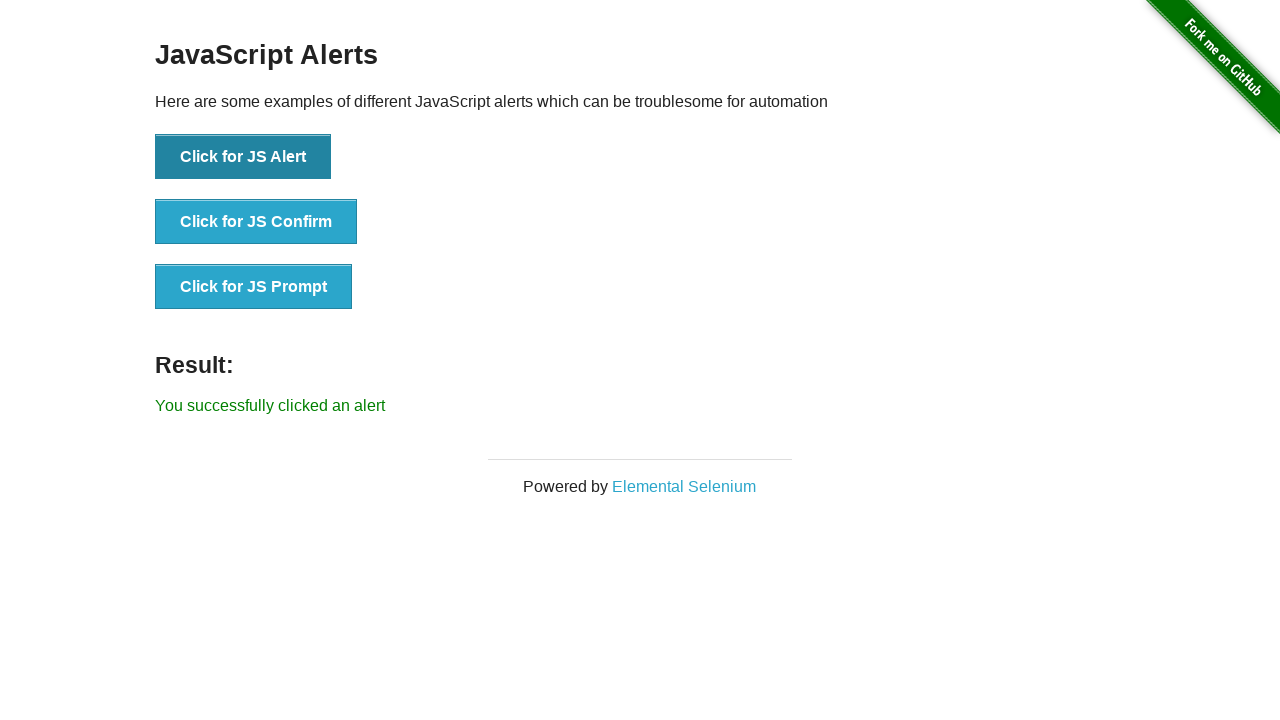

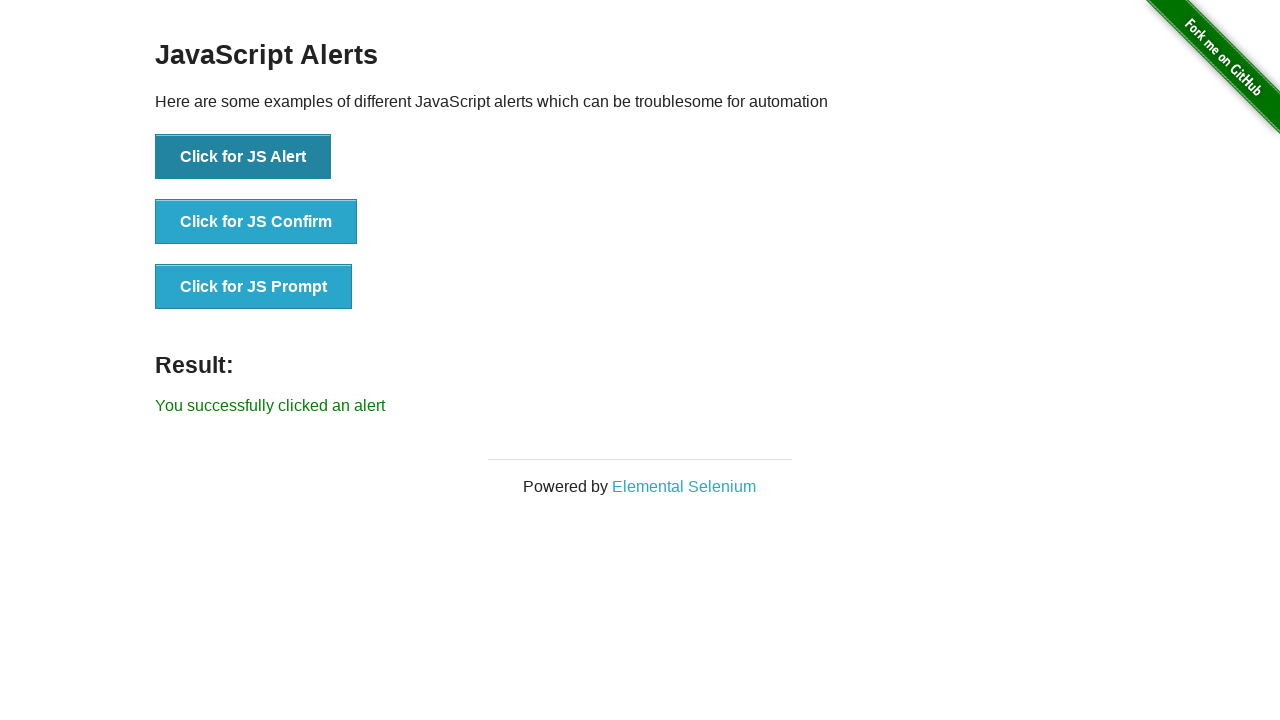